Demonstrates moving a slider handle by dragging it to a specific position

Starting URL: https://jqueryui.com/slider/

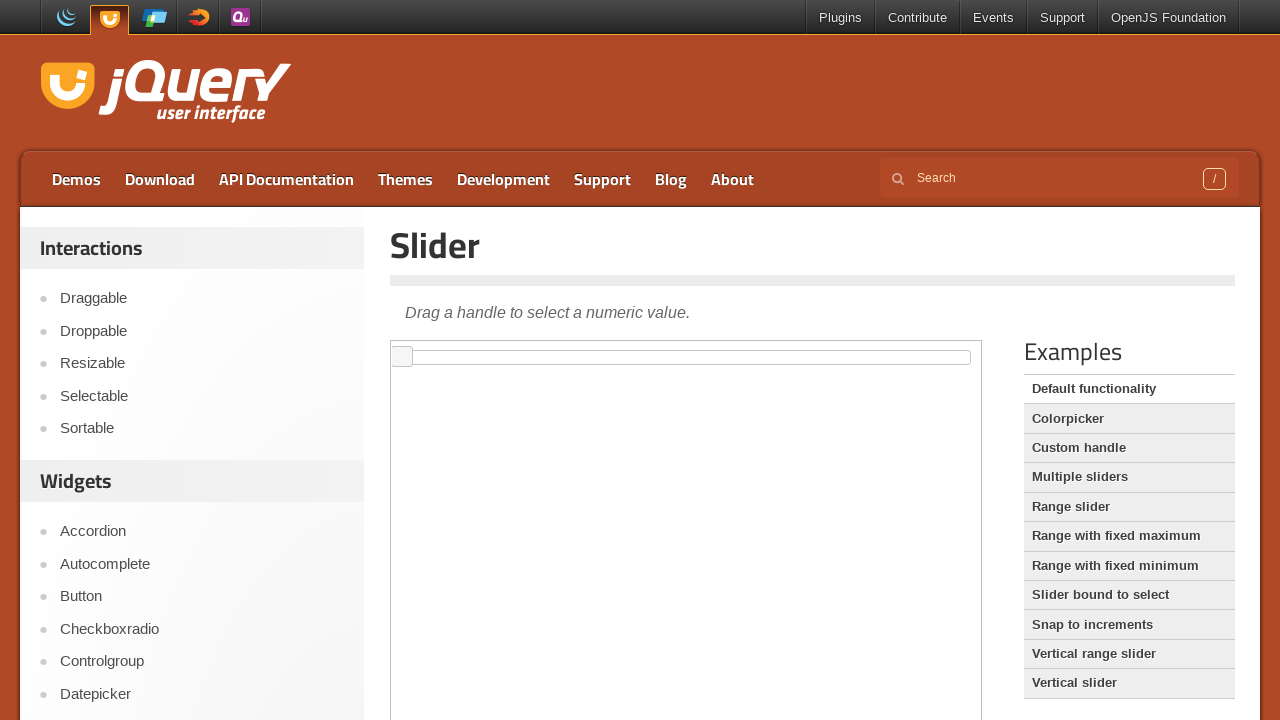

Located demo iframe
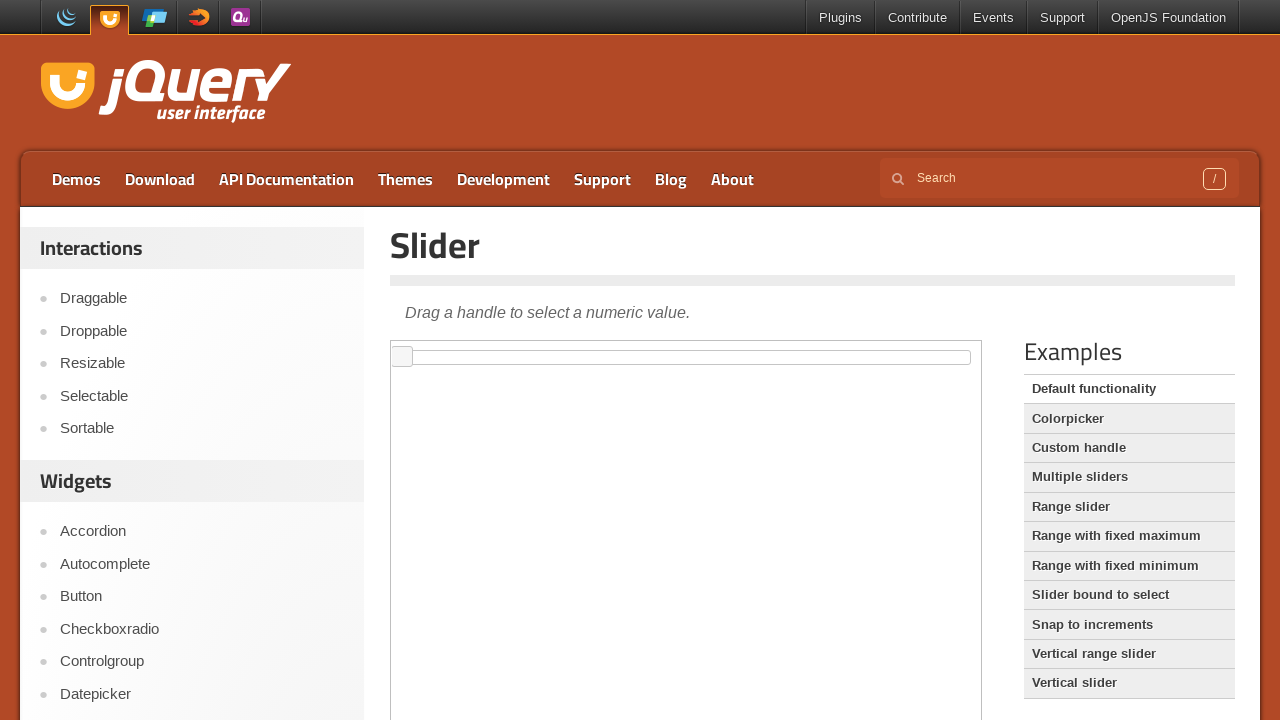

Located slider handle element
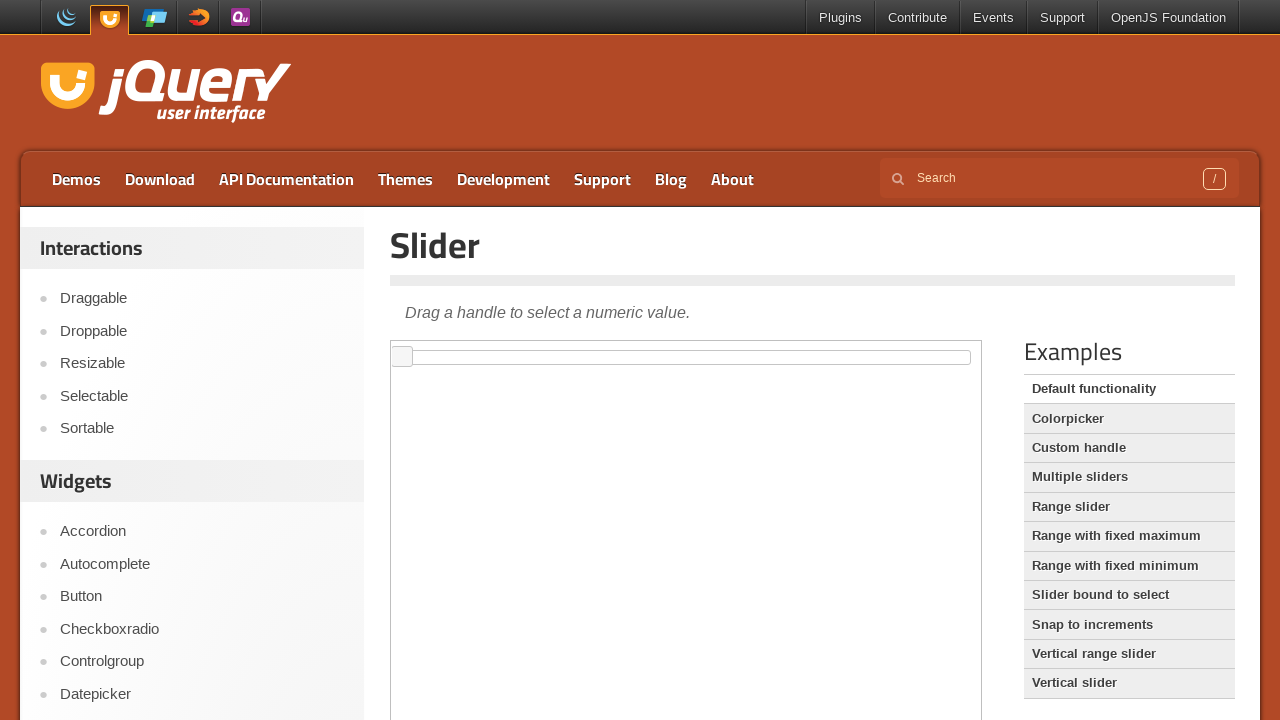

Waited 2 seconds for page to stabilize
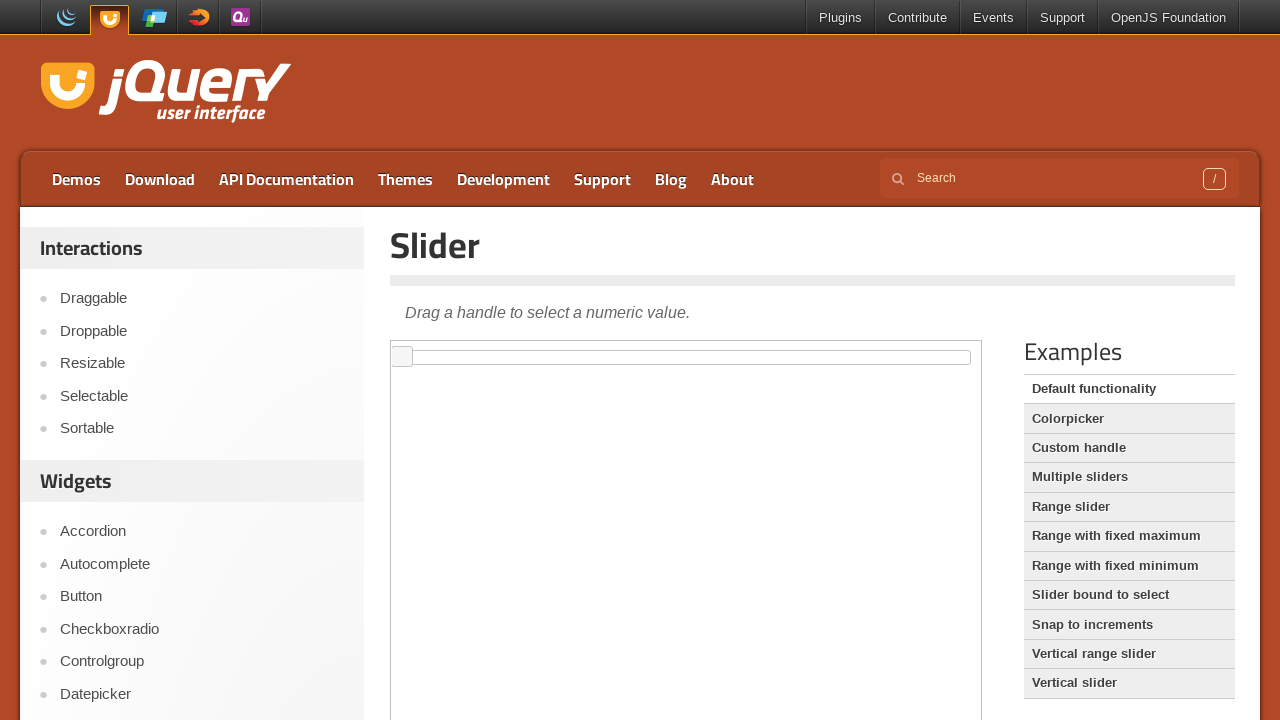

Retrieved slider handle bounding box
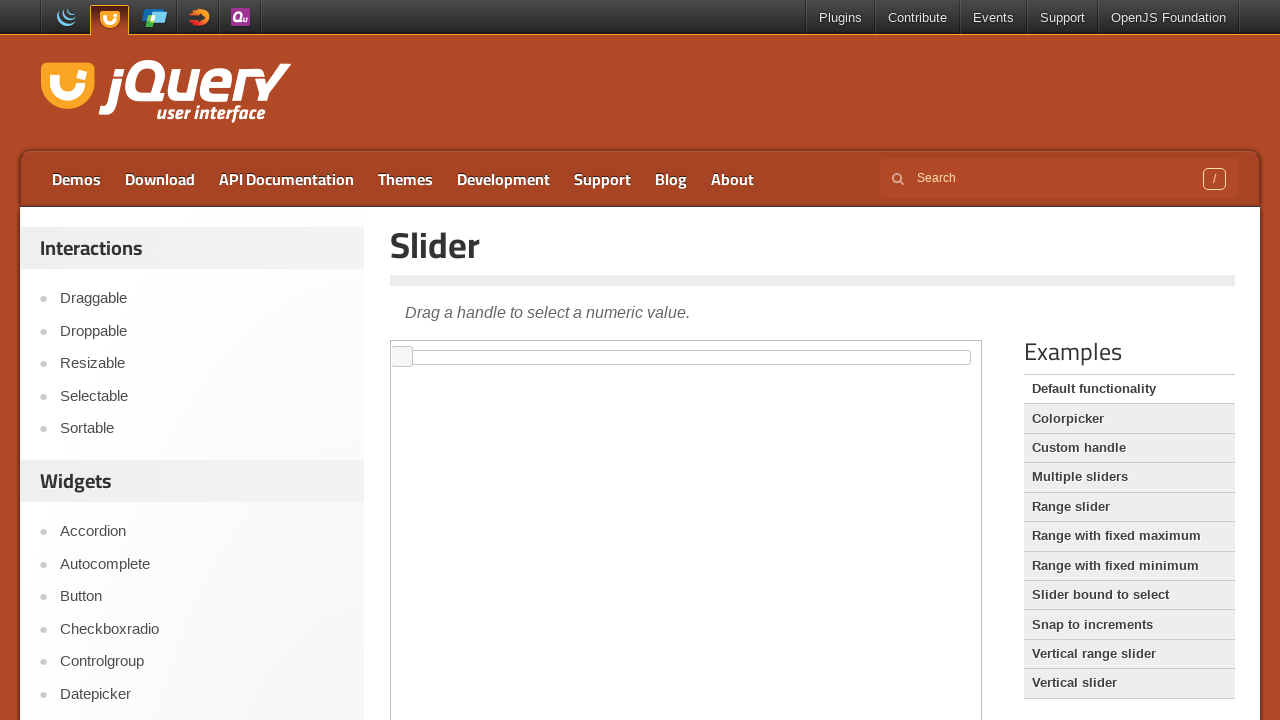

Moved mouse to center of slider handle at (402, 357)
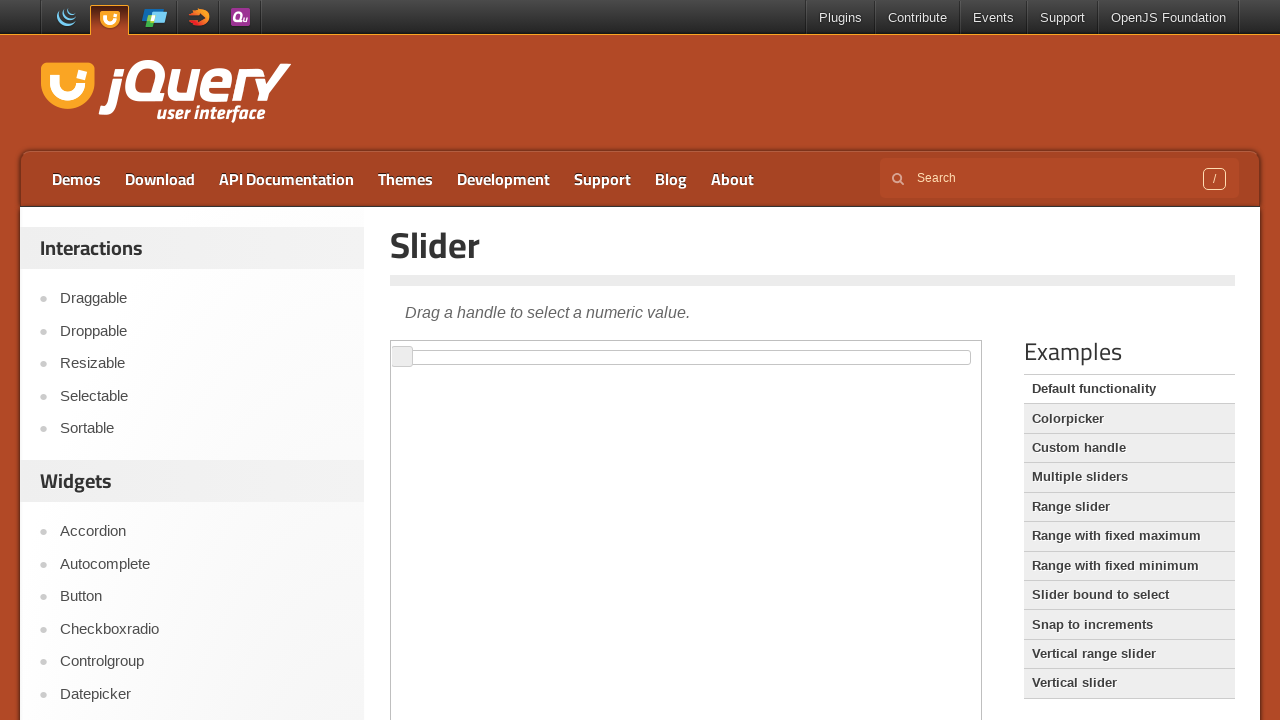

Pressed mouse button down to start dragging at (402, 357)
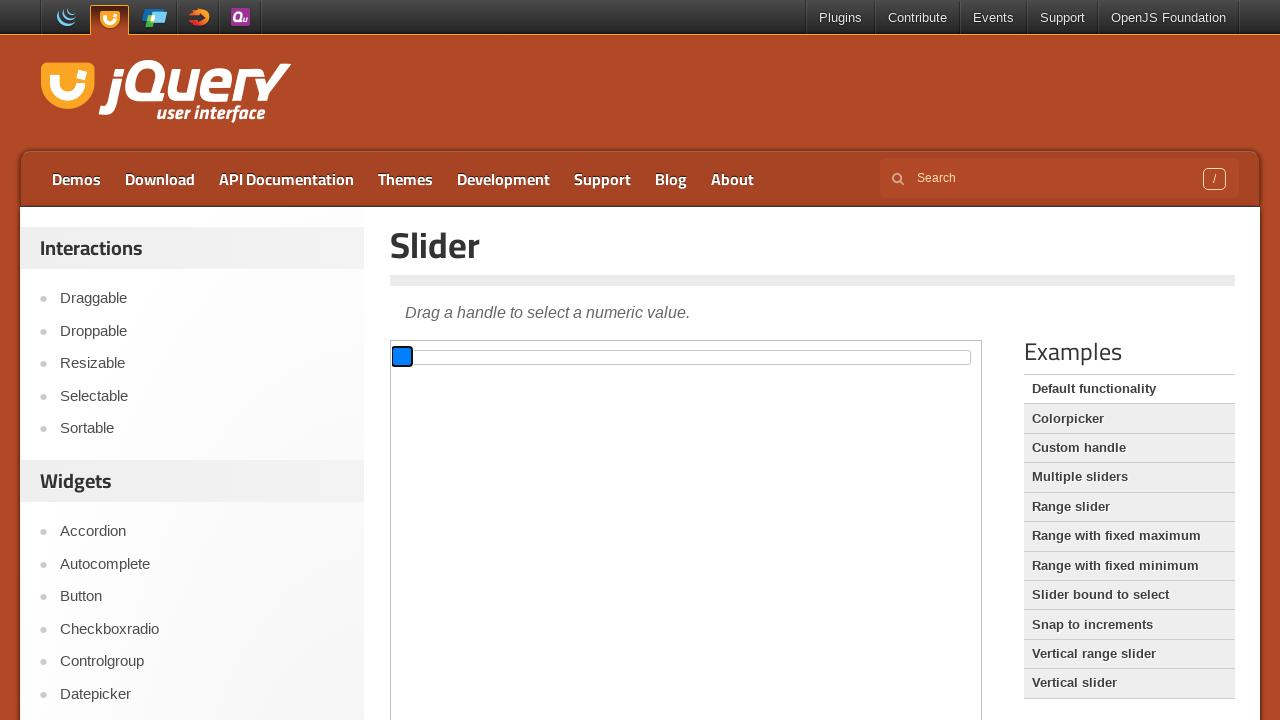

Dragged slider handle to the right to new position at (969, 362)
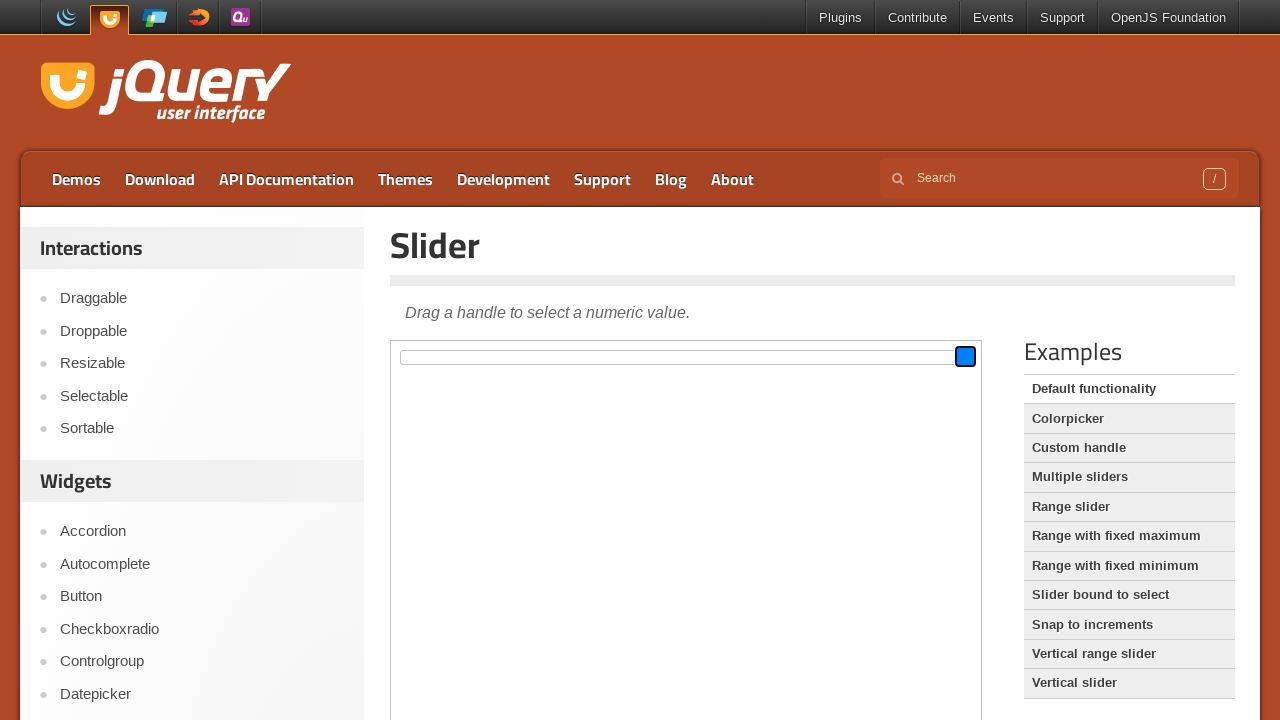

Released mouse button to complete slider drag at (969, 362)
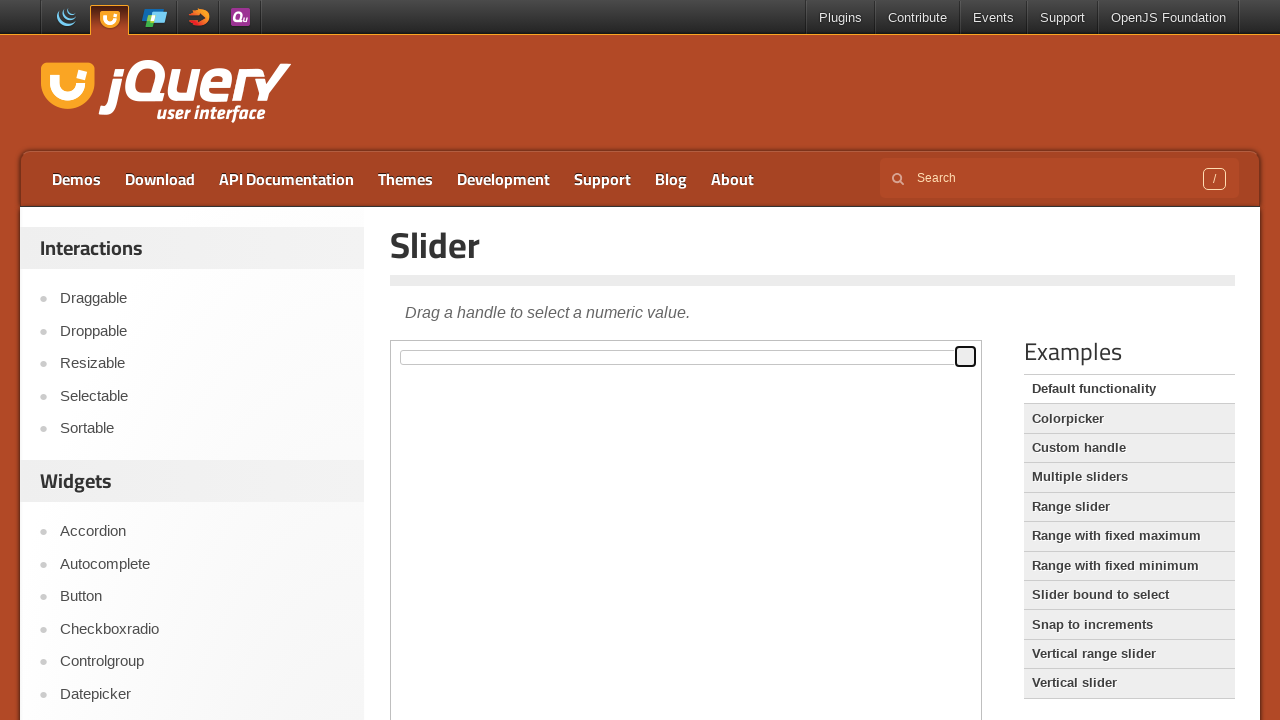

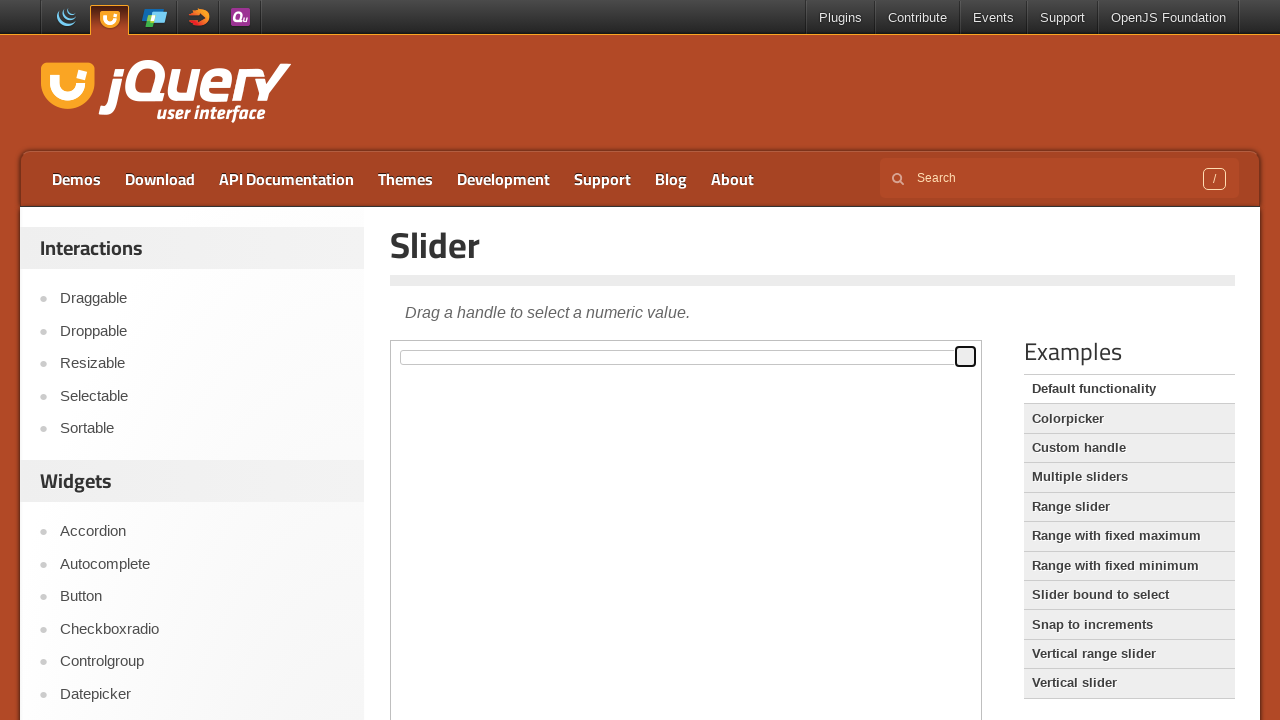